Verifies that a country dropdown exists on a contact form page and retrieves all available options to check they can be sorted alphabetically

Starting URL: https://www.qtpselenium.com/contact-us

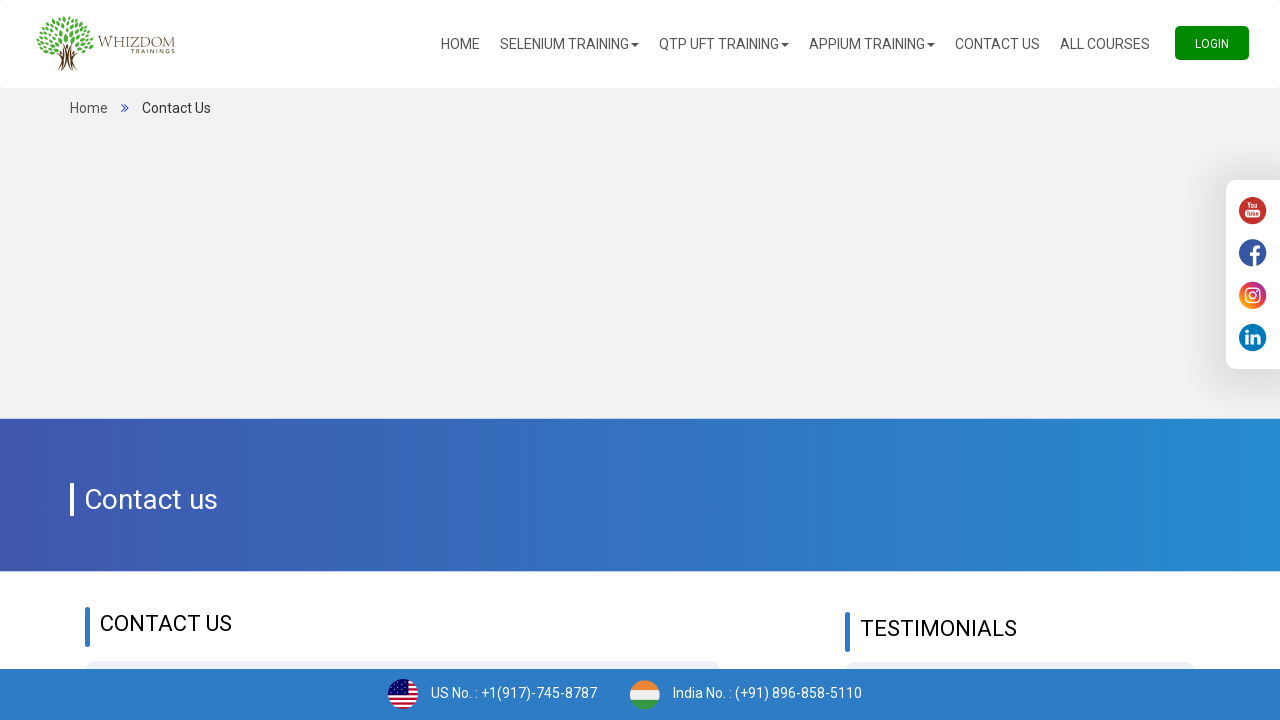

Waited for country dropdown to be present
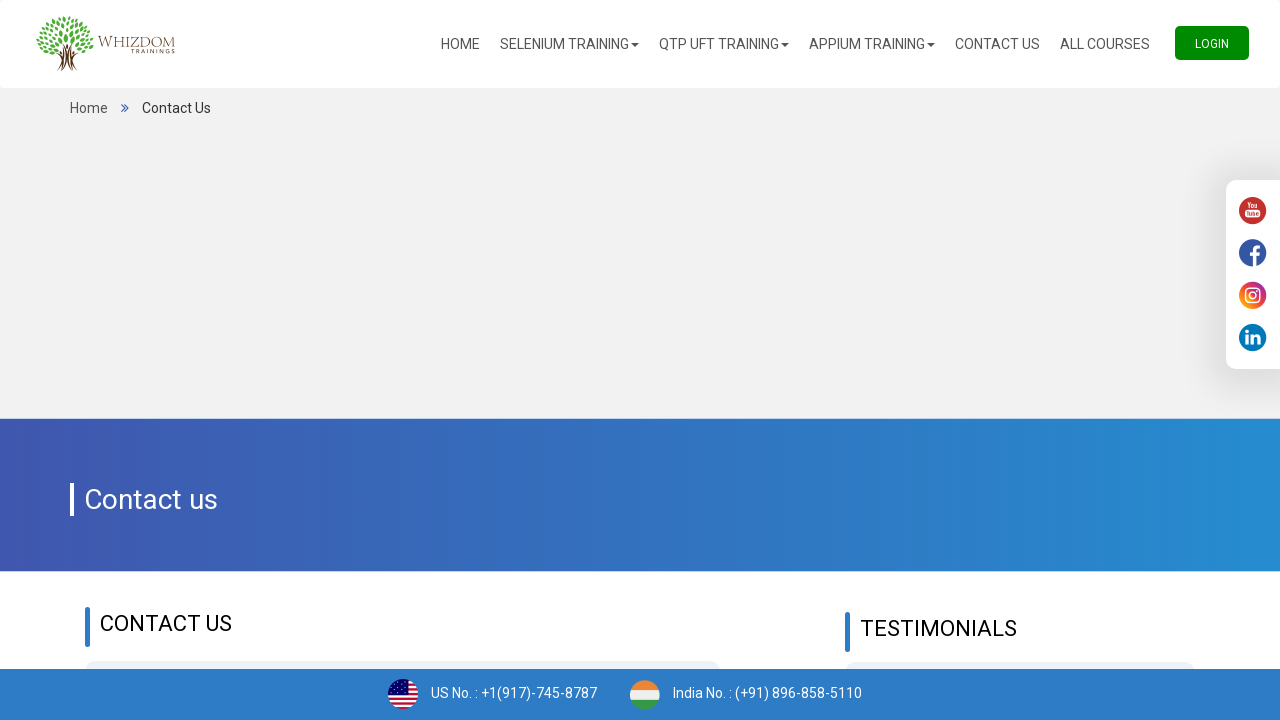

Located country dropdown element
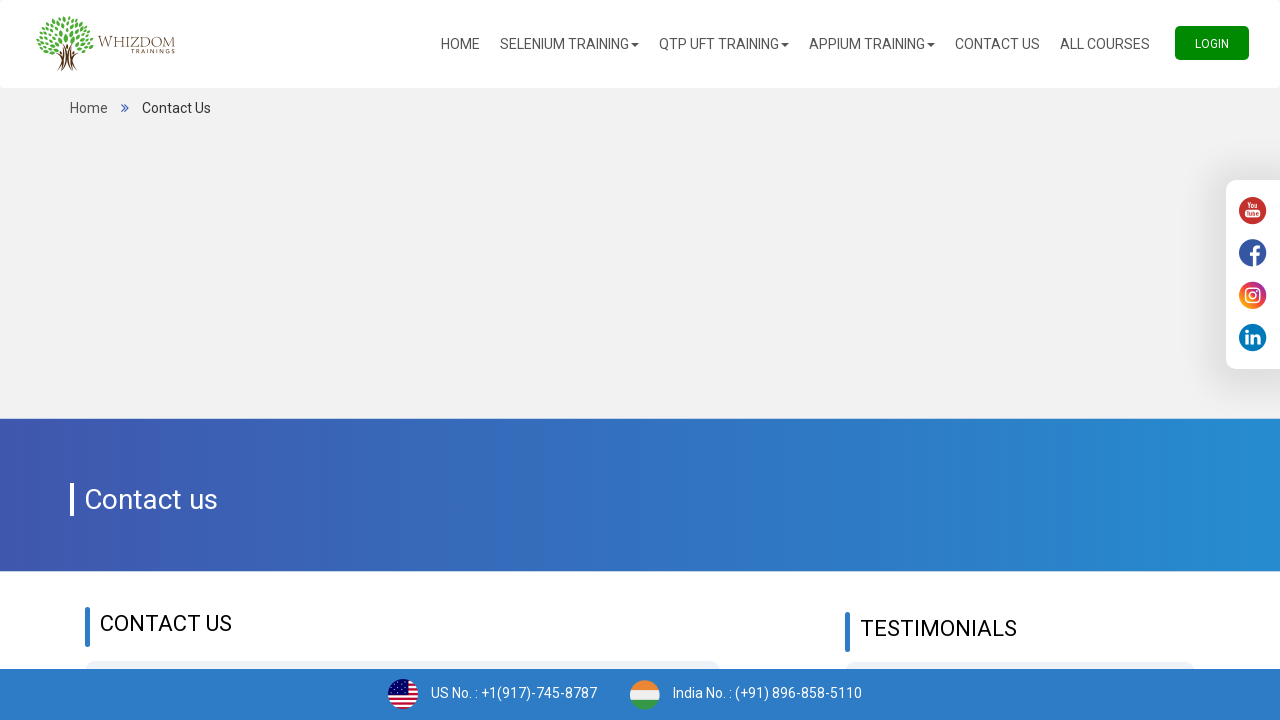

Retrieved all 253 country options from dropdown
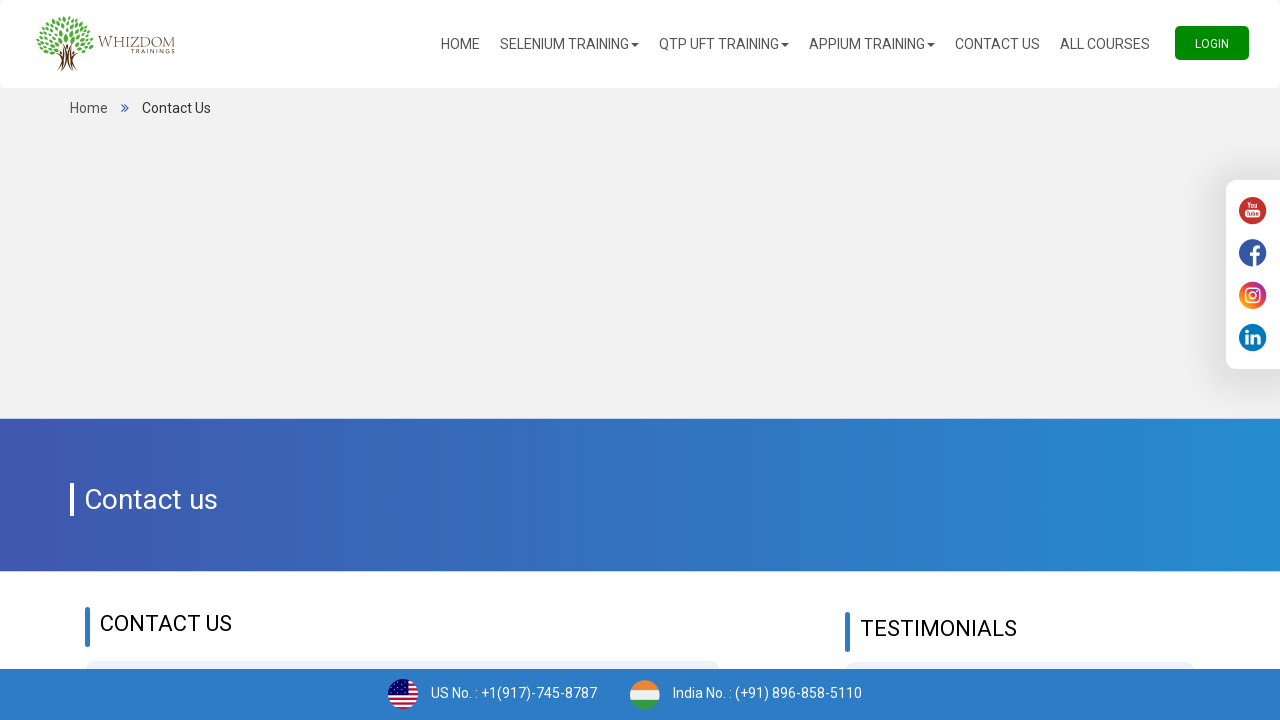

Verified that dropdown has country options loaded
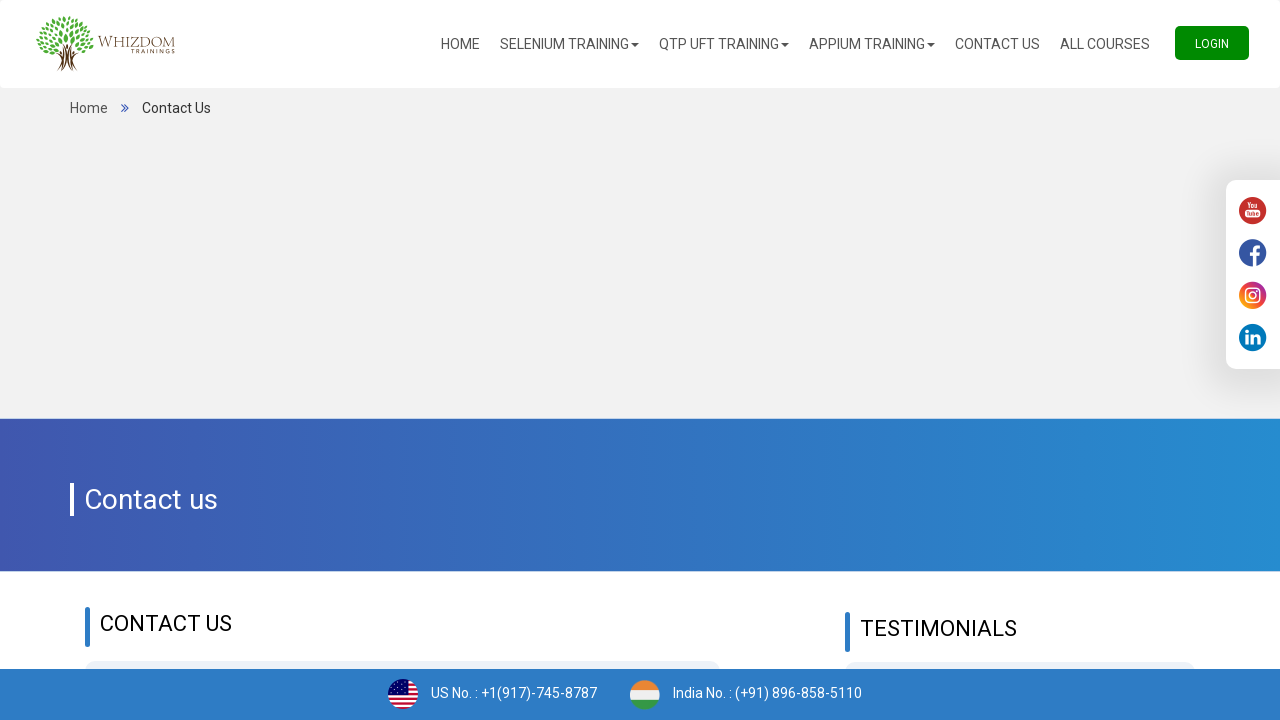

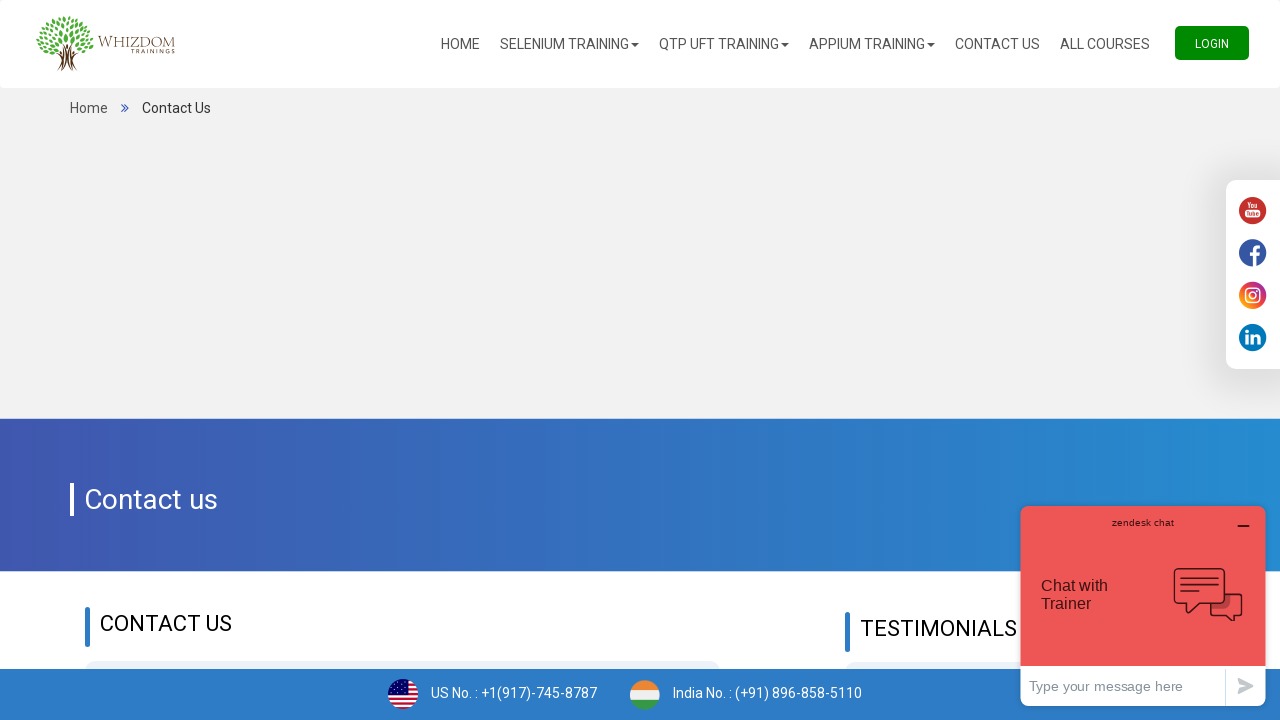